Navigates to the Wells Fargo homepage and waits for the page to load. This is a simple browser launch and navigation test.

Starting URL: https://www.wellsfargo.com/

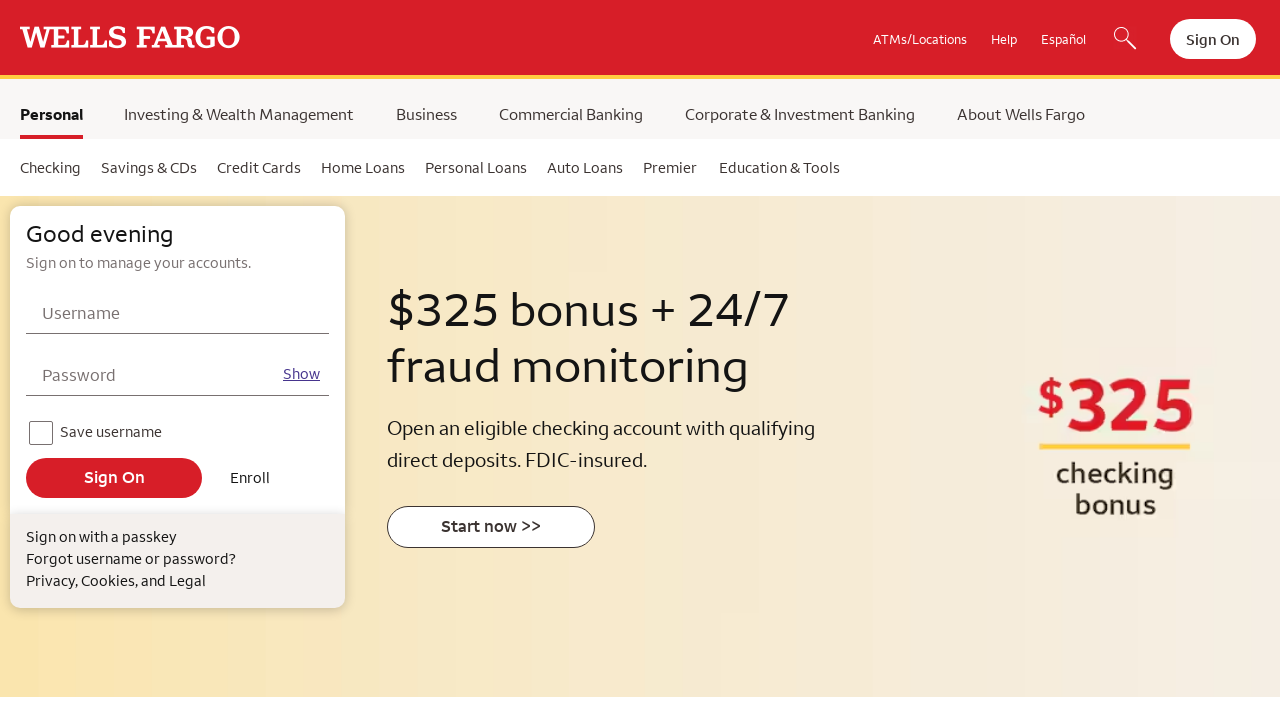

Navigated to Wells Fargo homepage
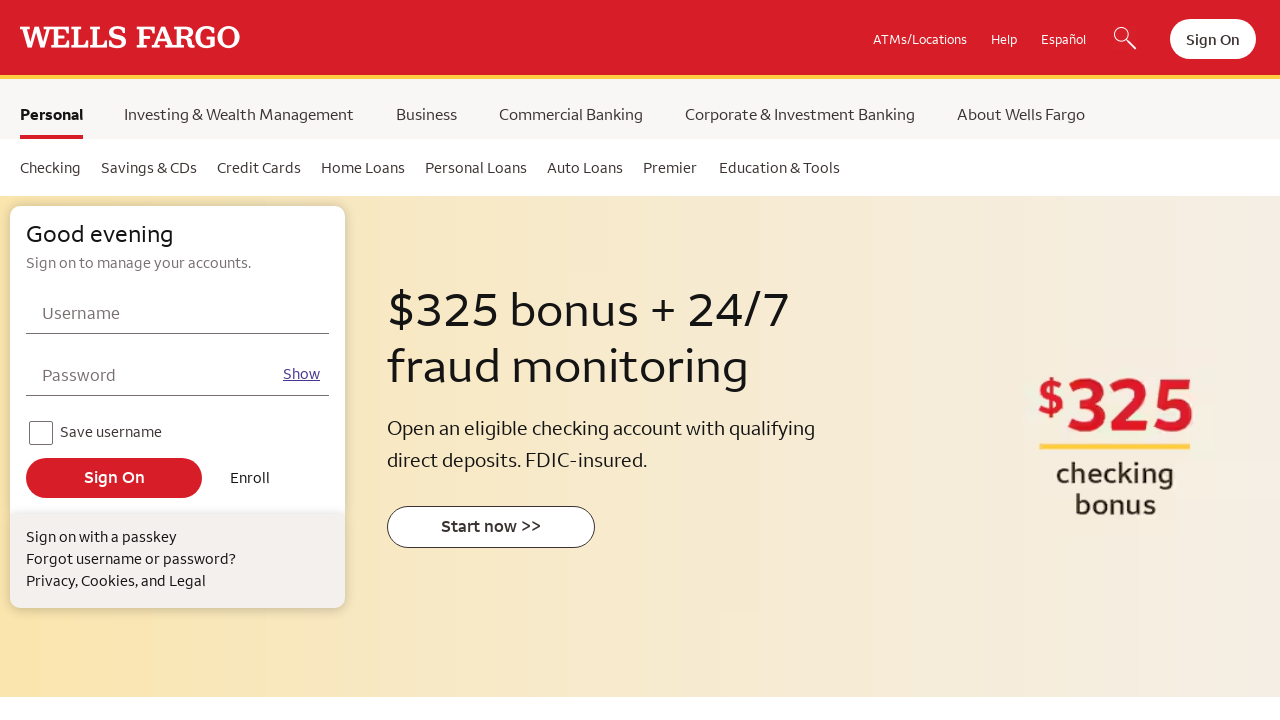

Waited for page to fully load (networkidle)
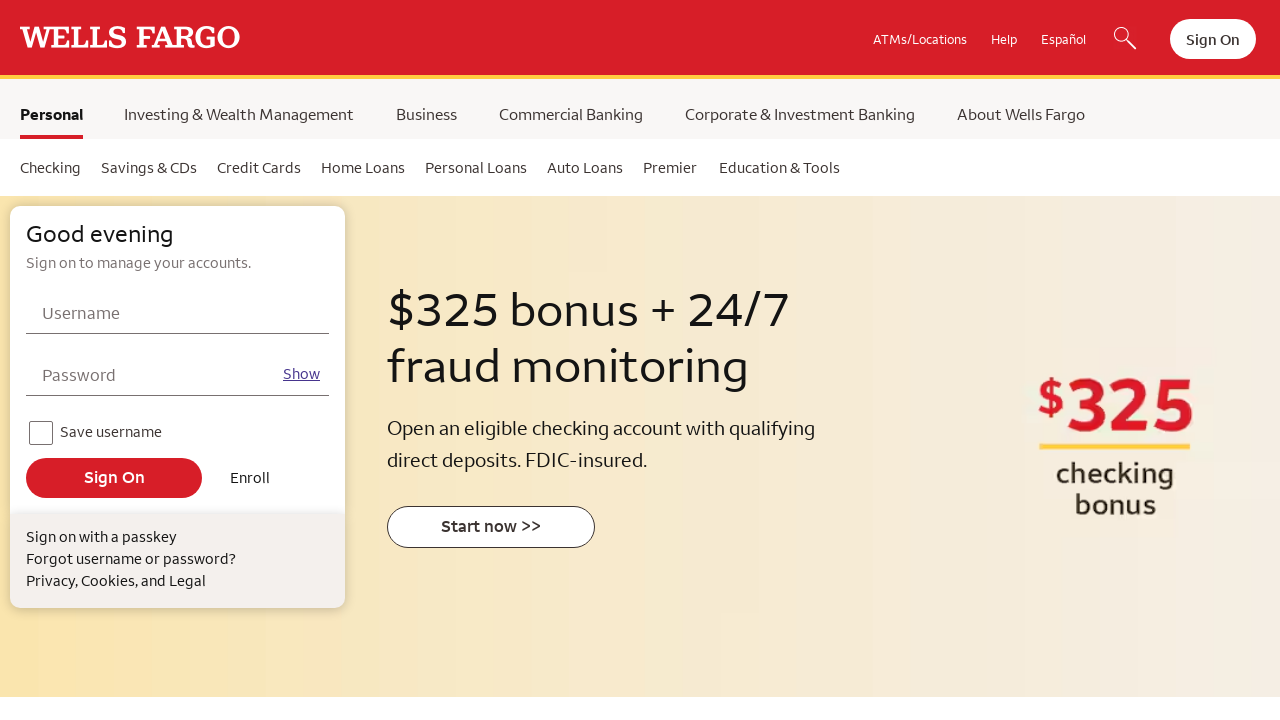

Verified page has loaded by checking for main body content
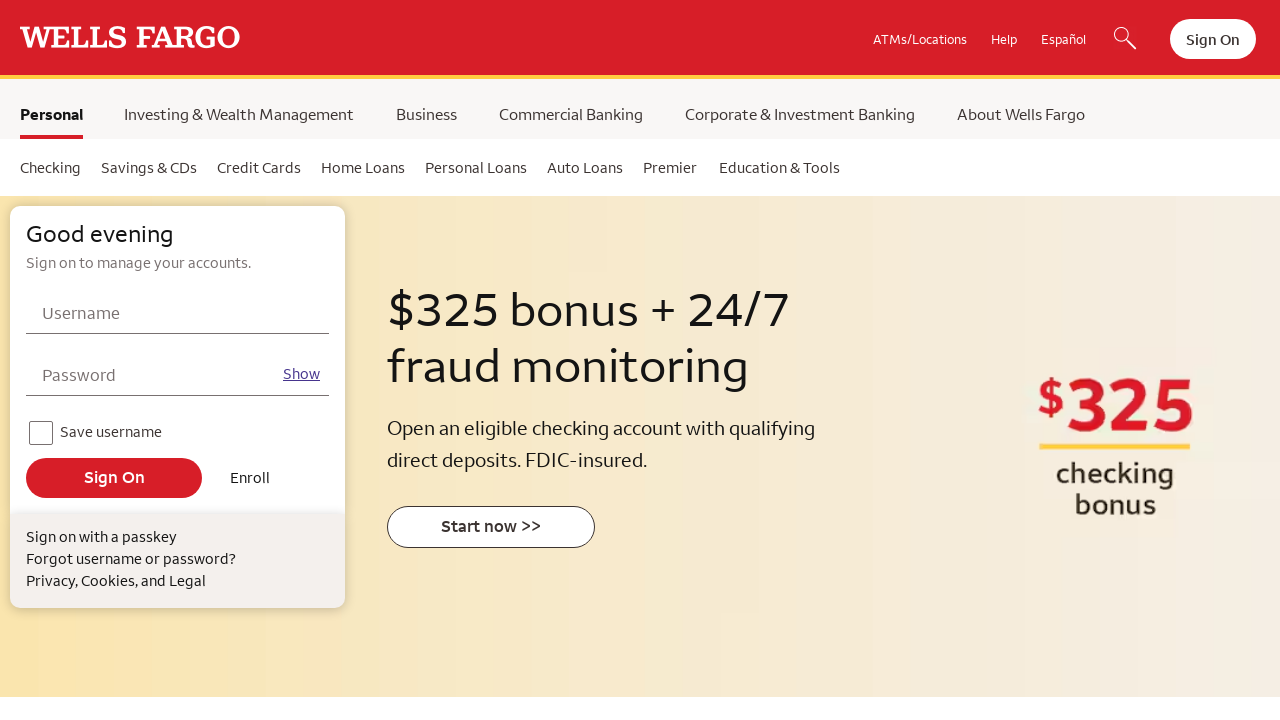

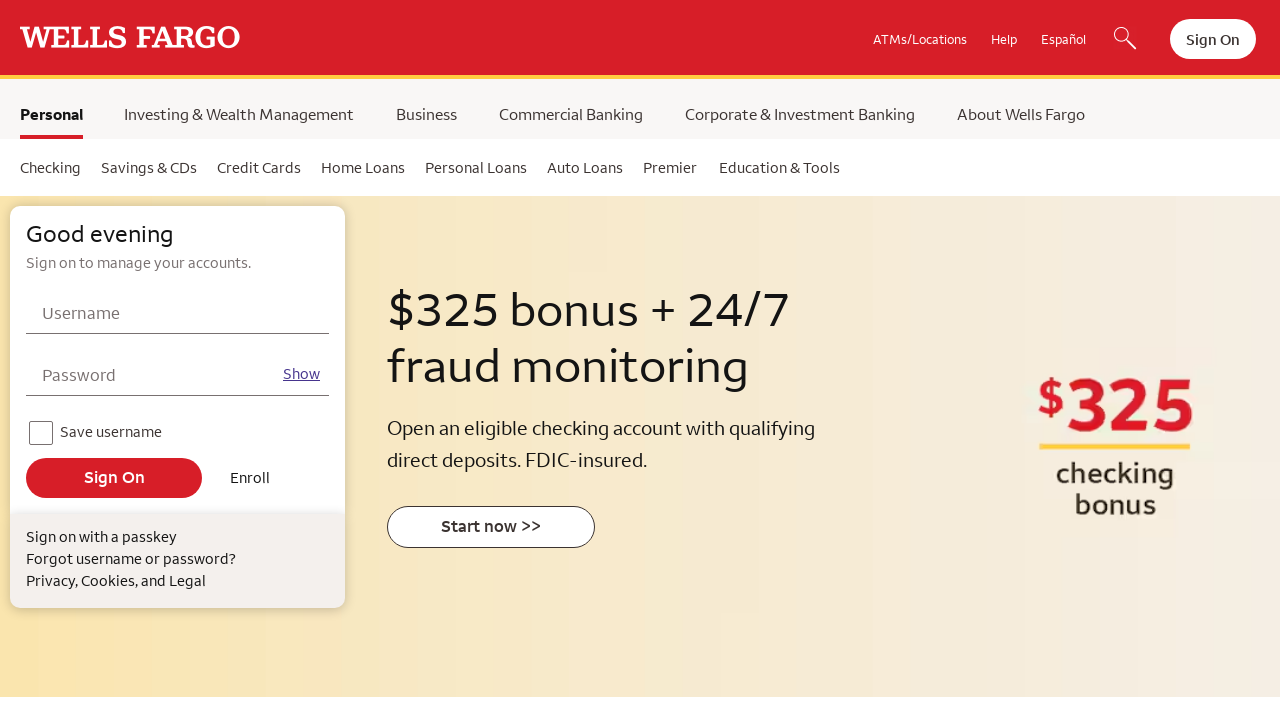